Tests the Practice Form on DemoQA by filling out all form fields (name, email, gender, phone, subjects, hobbies, picture upload, address, state/city), submitting the form, and validating the confirmation modal displays the correct submitted values.

Starting URL: https://demoqa.com

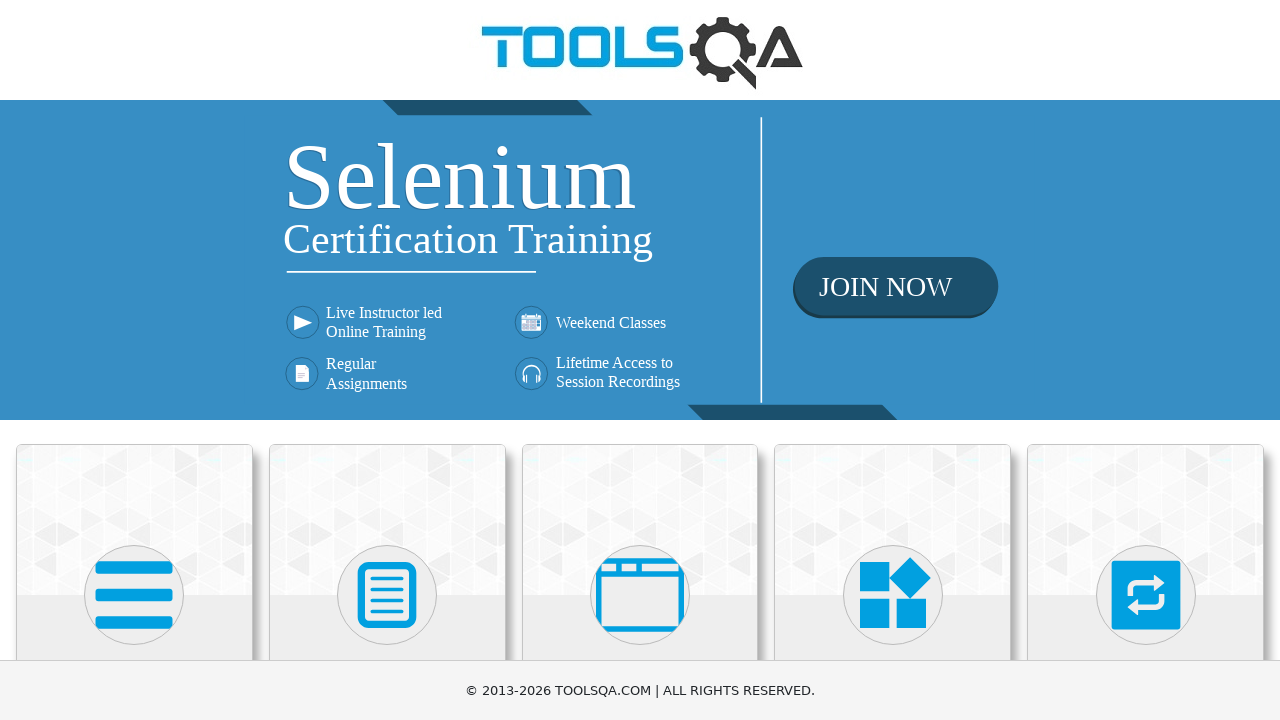

Clicked on Forms section at (387, 360) on xpath=//h5[text()='Forms']
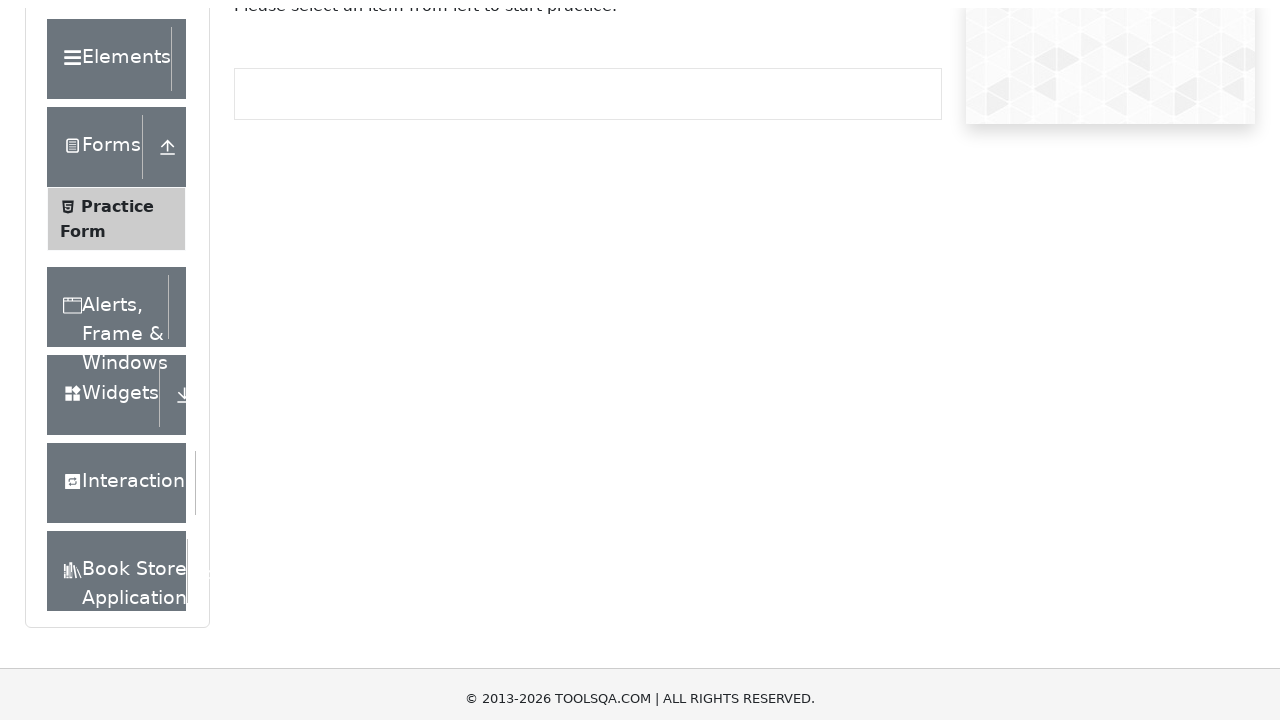

Clicked on Practice Form at (117, 336) on xpath=//span[text()='Practice Form']
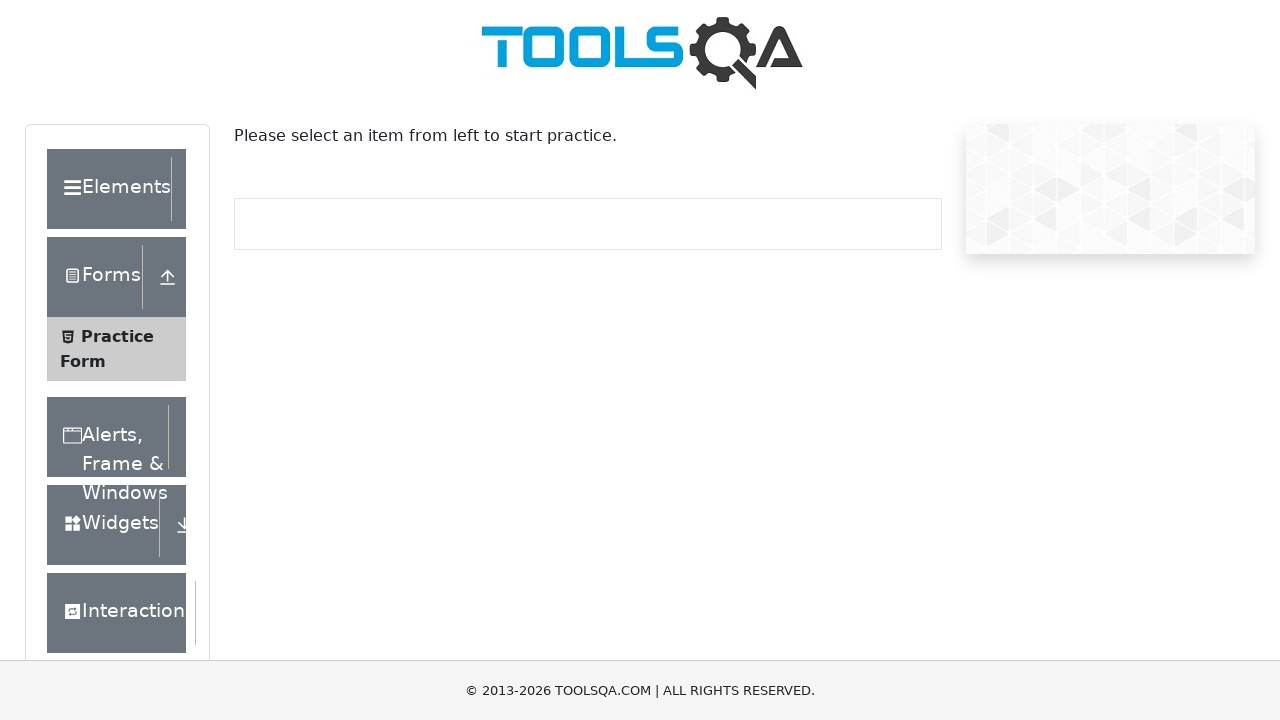

Filled first name with 'Marcus' on #firstName
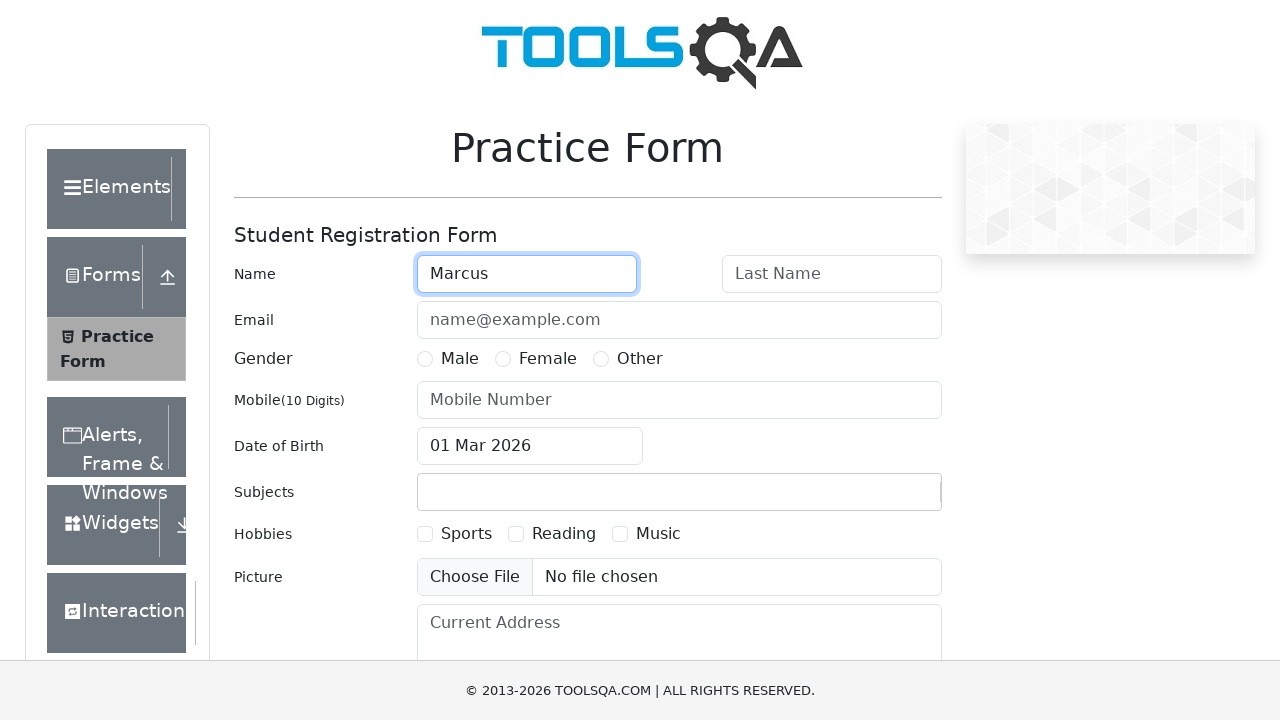

Filled last name with 'Johnson' on #lastName
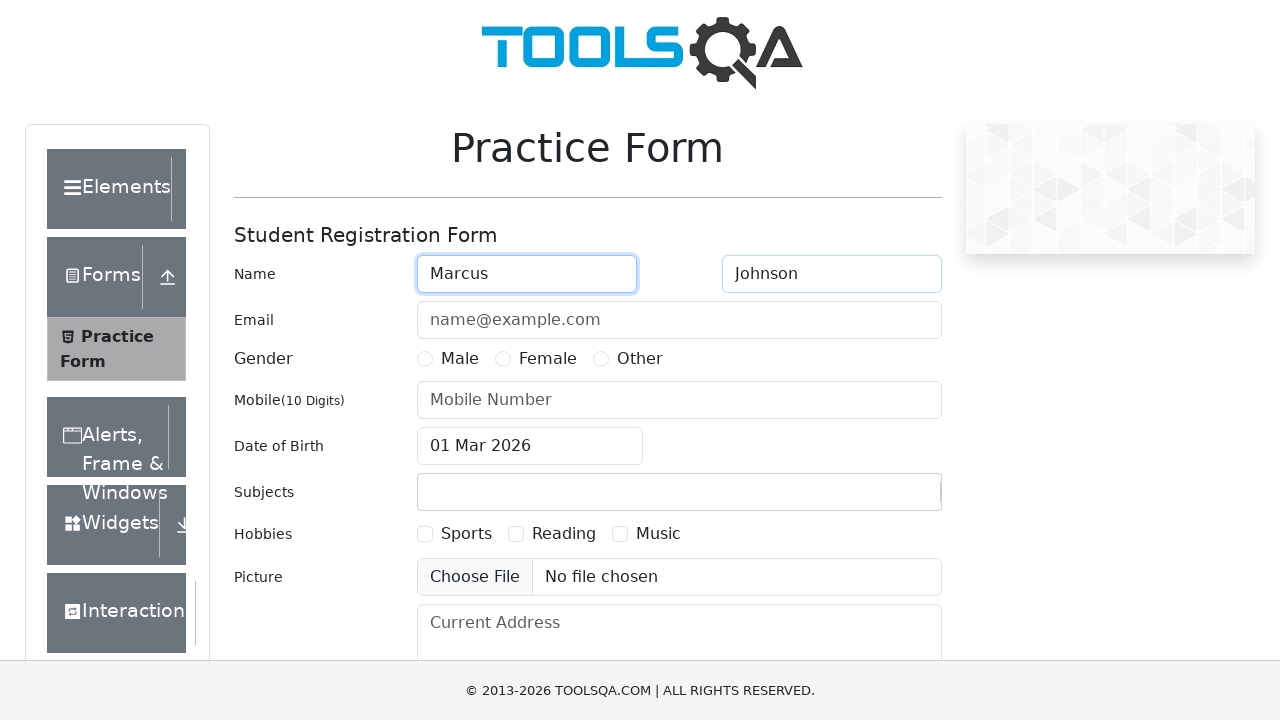

Filled email with 'marcus.johnson@example.com' on #userEmail
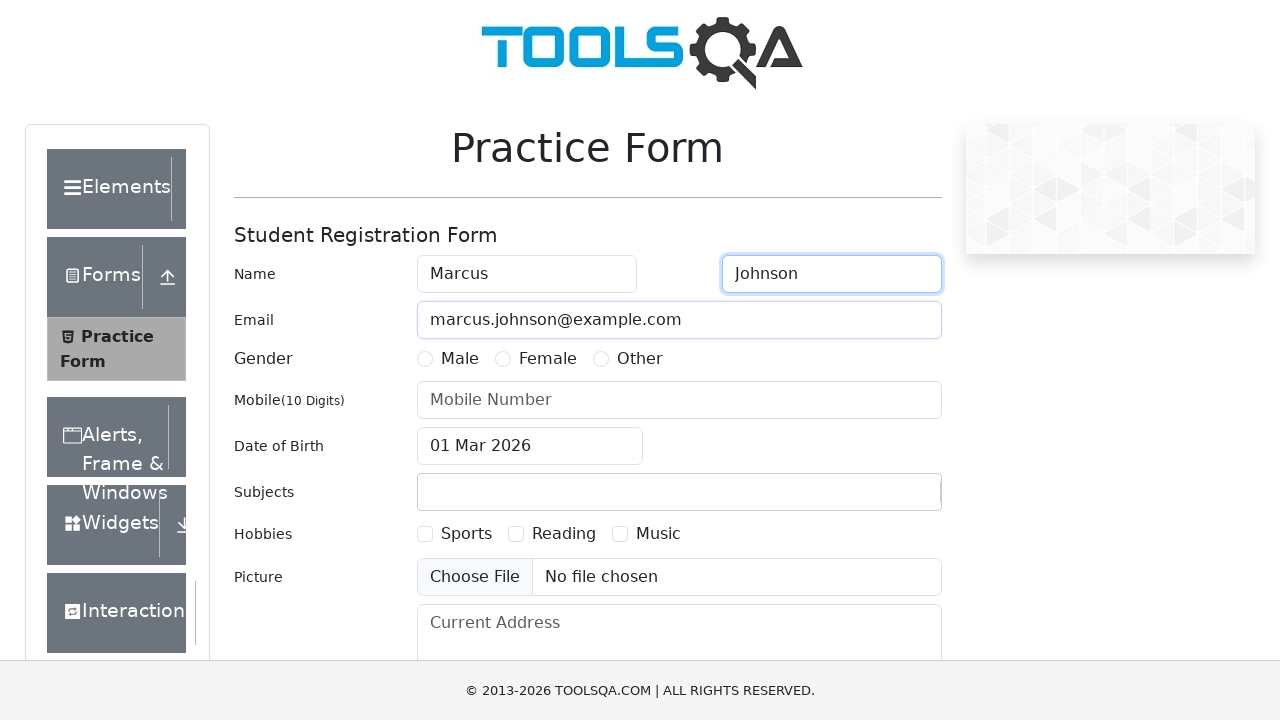

Selected Female gender at (548, 359) on label[for='gender-radio-2']
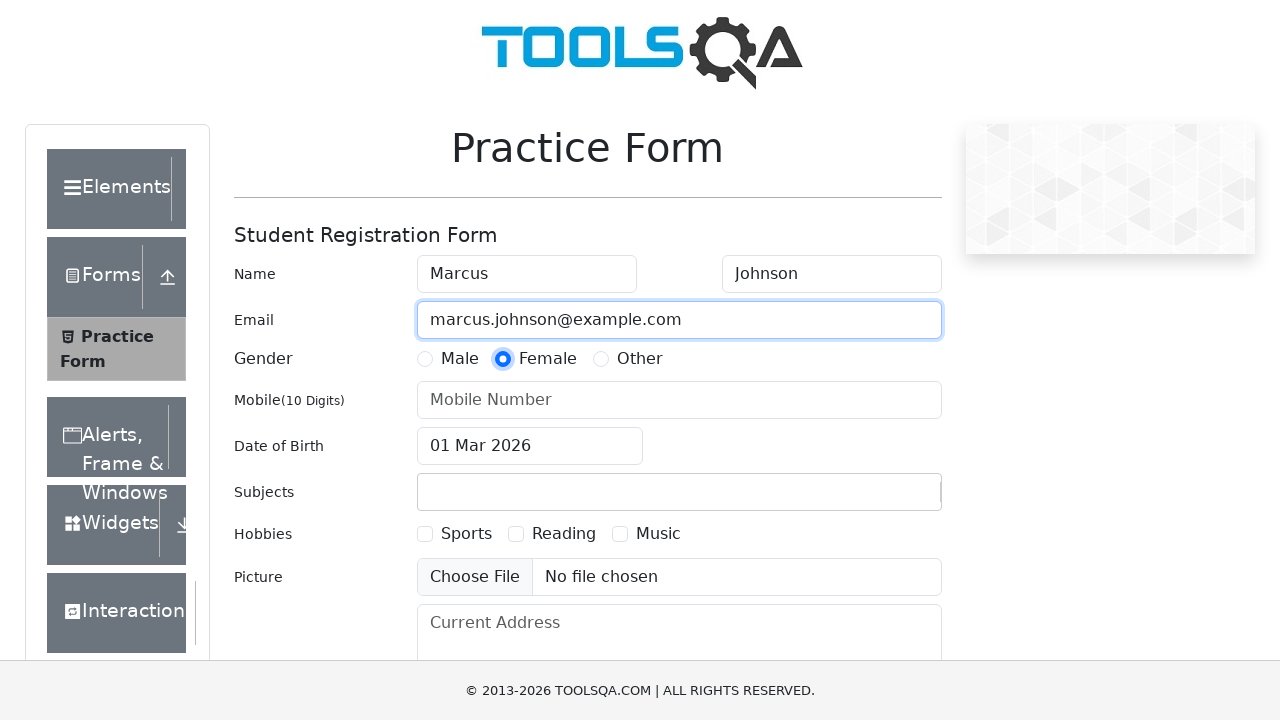

Filled mobile number with '0745123456' on #userNumber
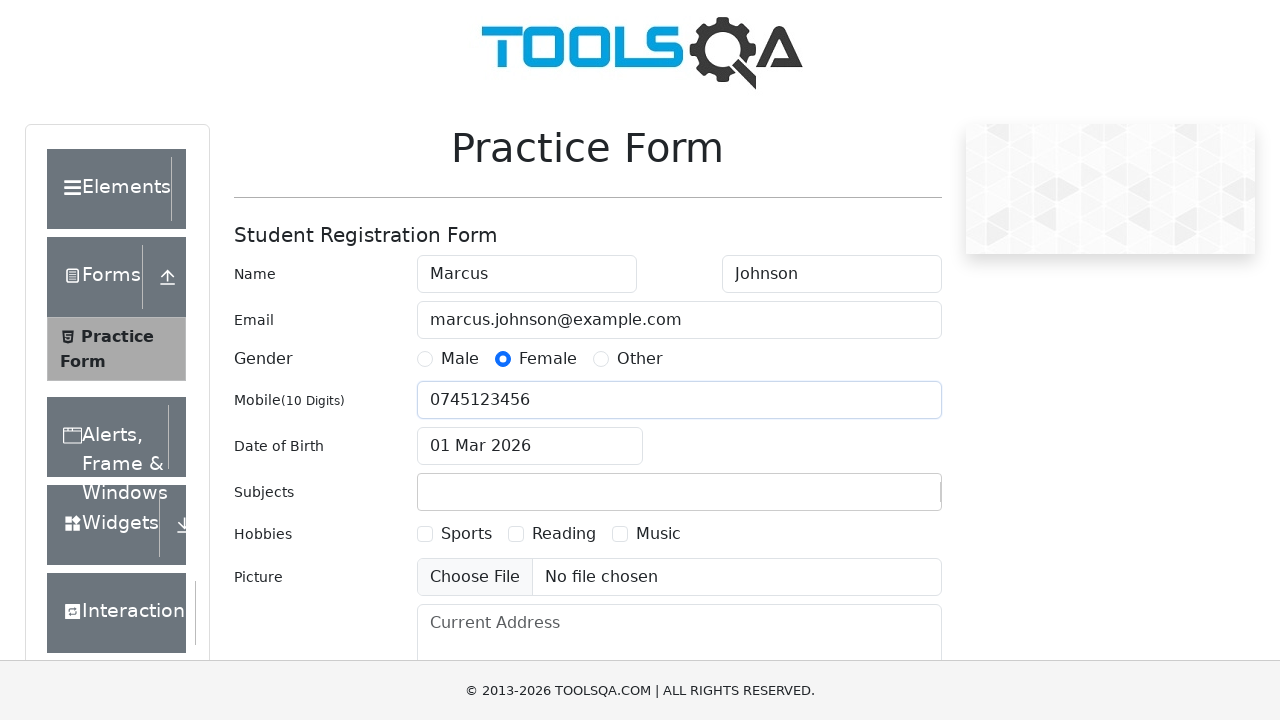

Filled subjects field with 'English' on #subjectsInput
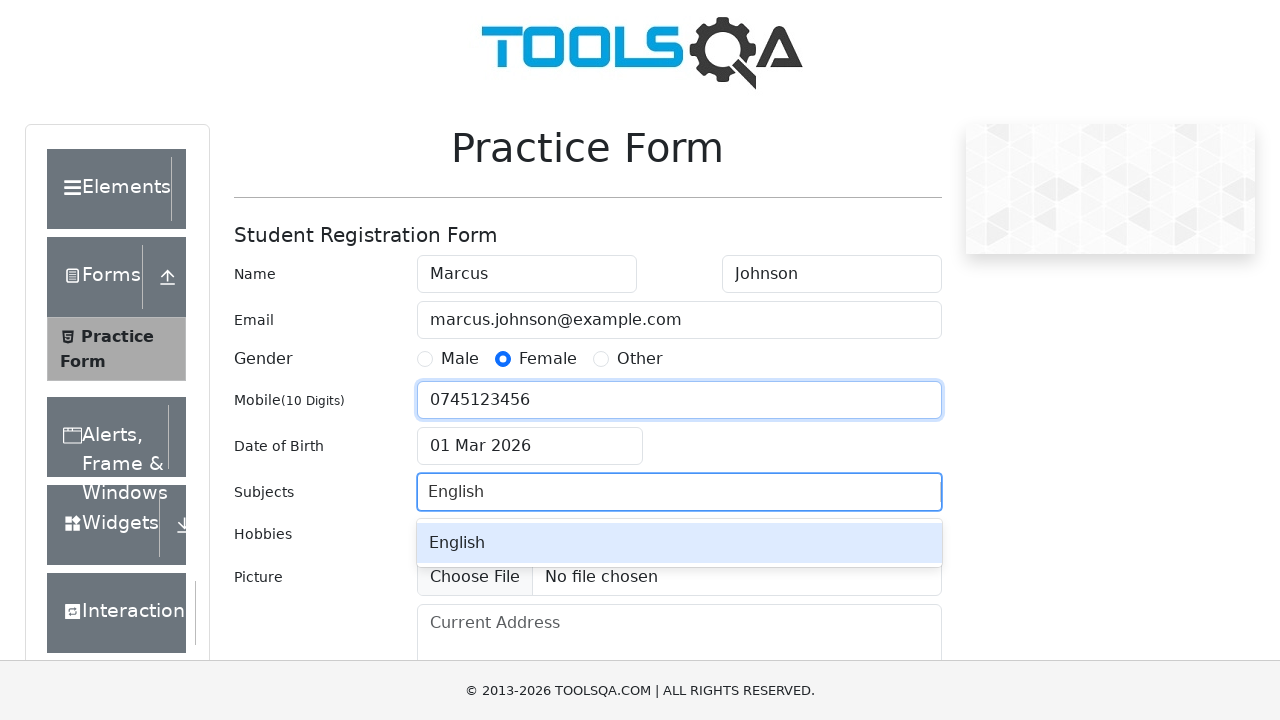

Pressed Enter to confirm subject entry
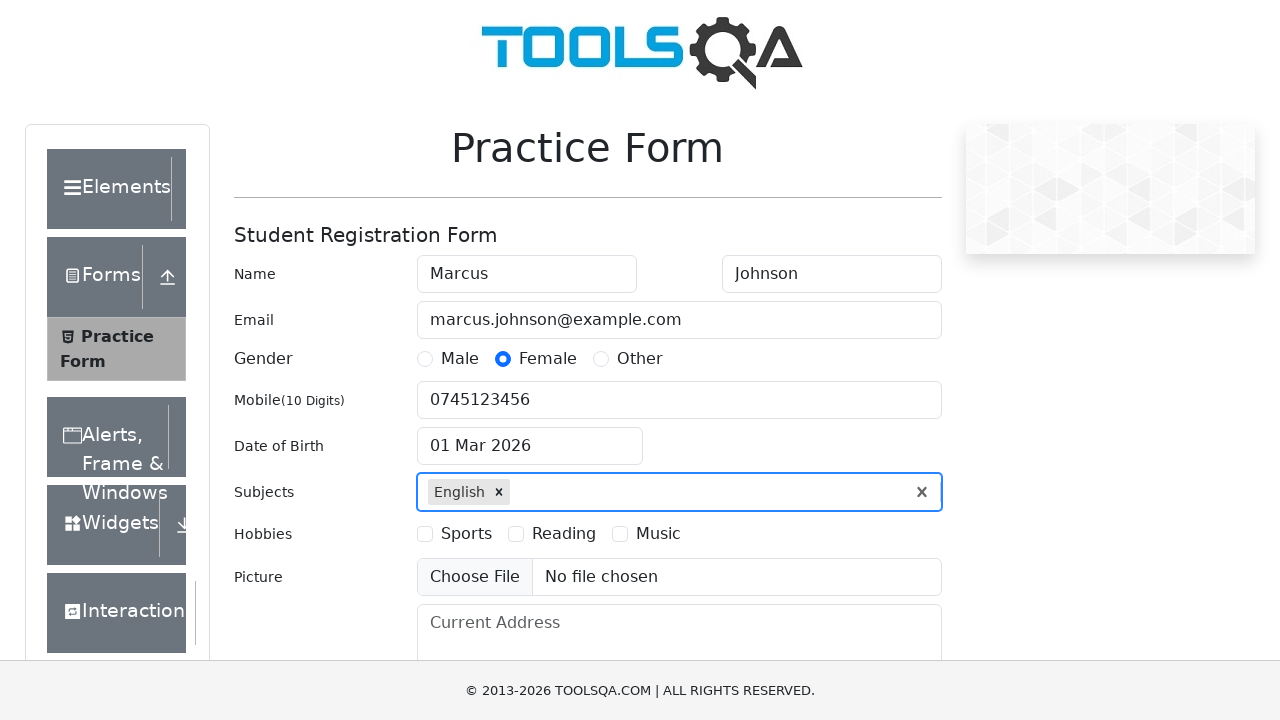

Selected Reading hobby at (564, 534) on label[for='hobbies-checkbox-2']
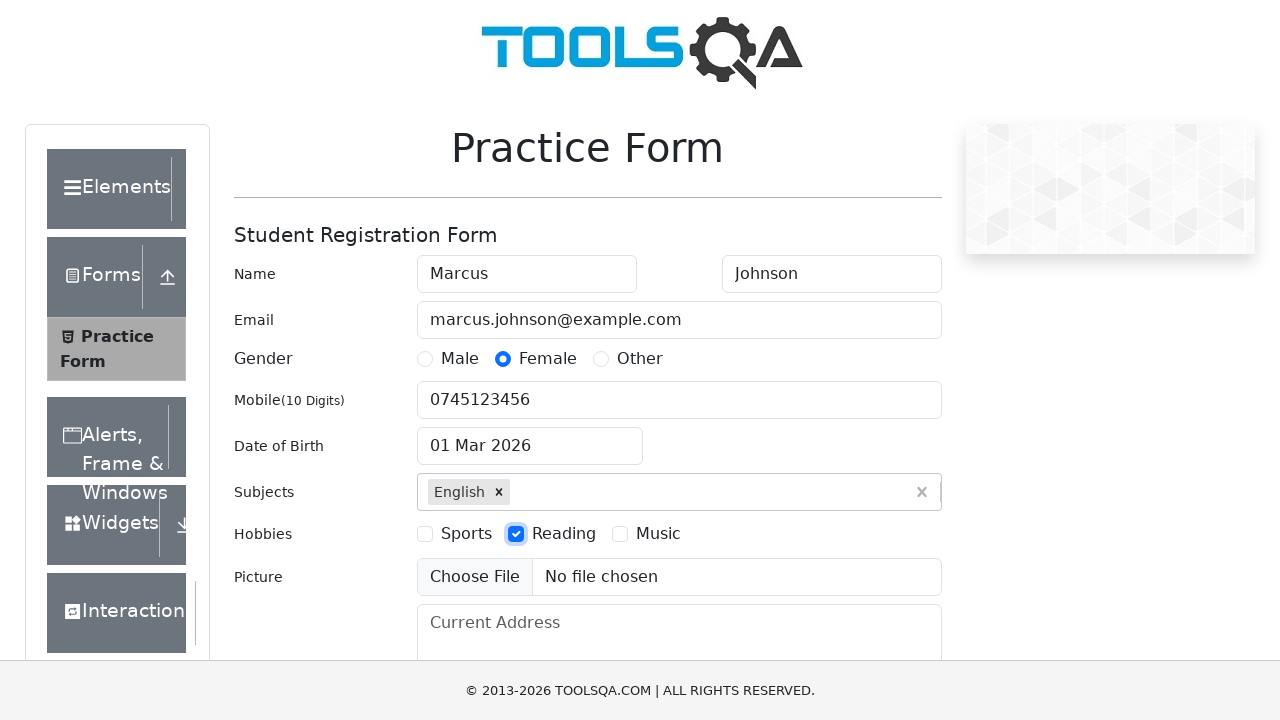

Filled current address with '123 Test Street, Apt 4B' on #currentAddress
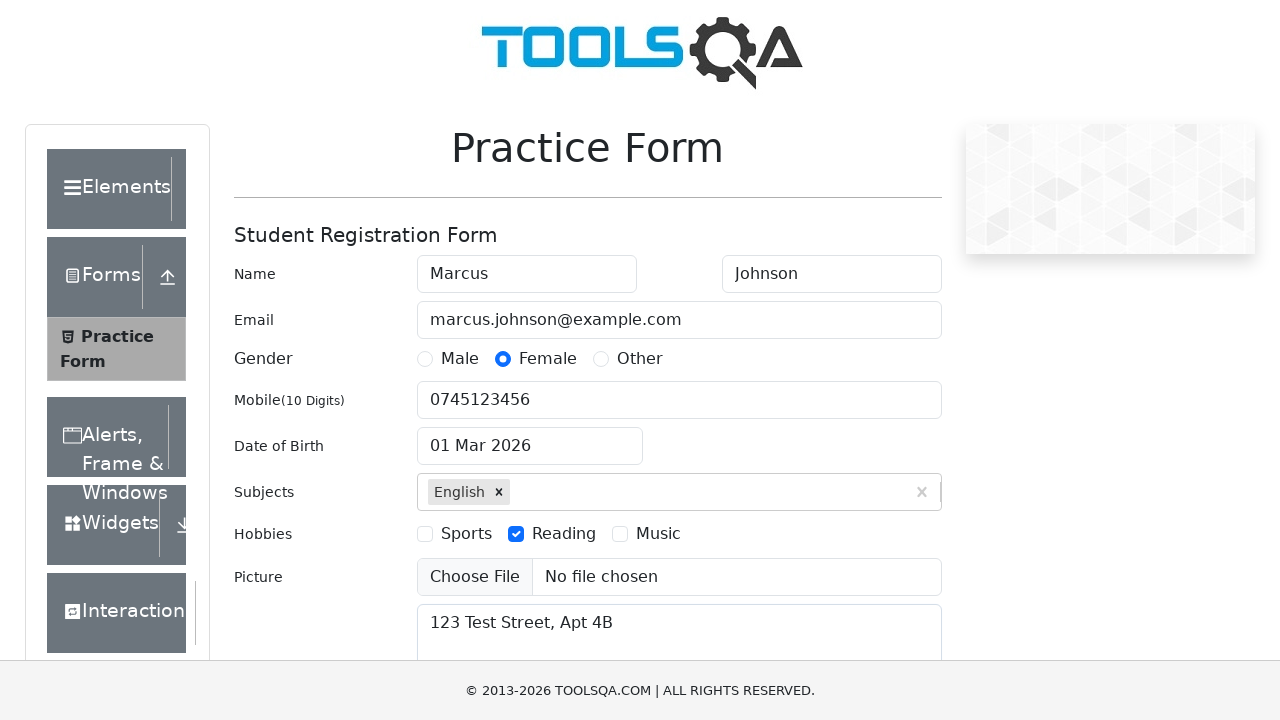

Scrolled down 450px to reveal state/city fields
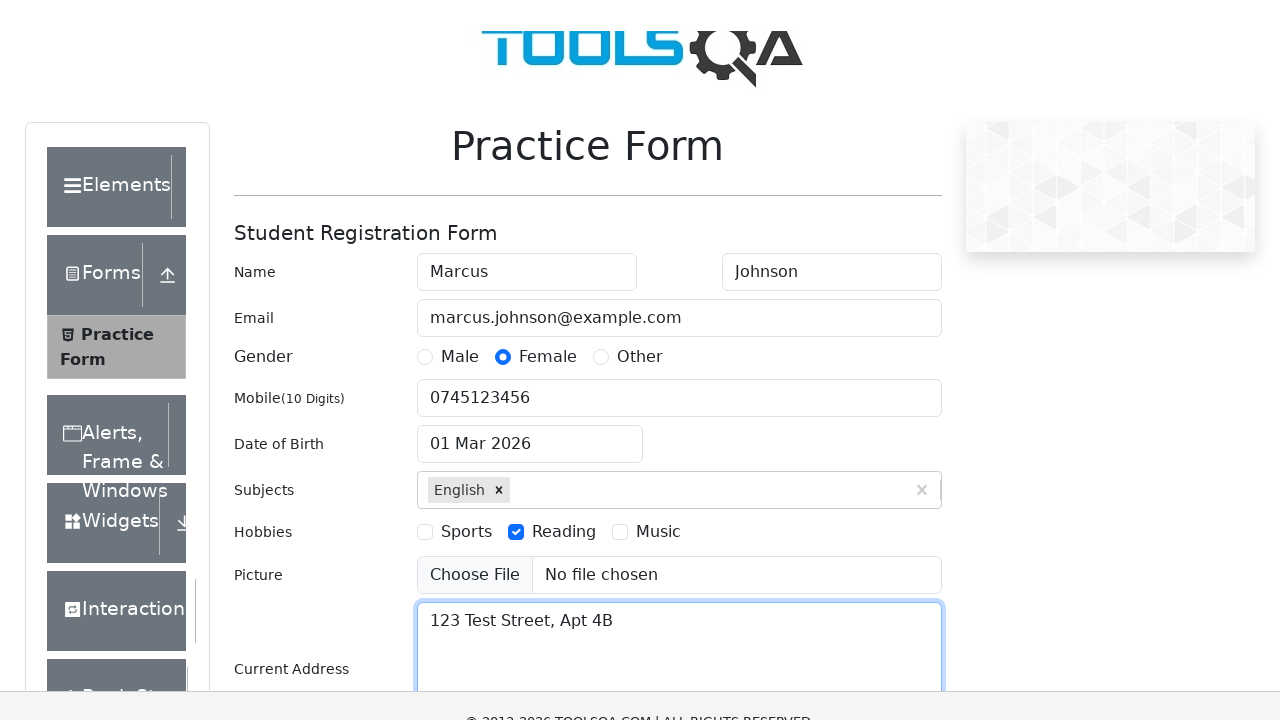

Clicked on state dropdown at (527, 437) on #state
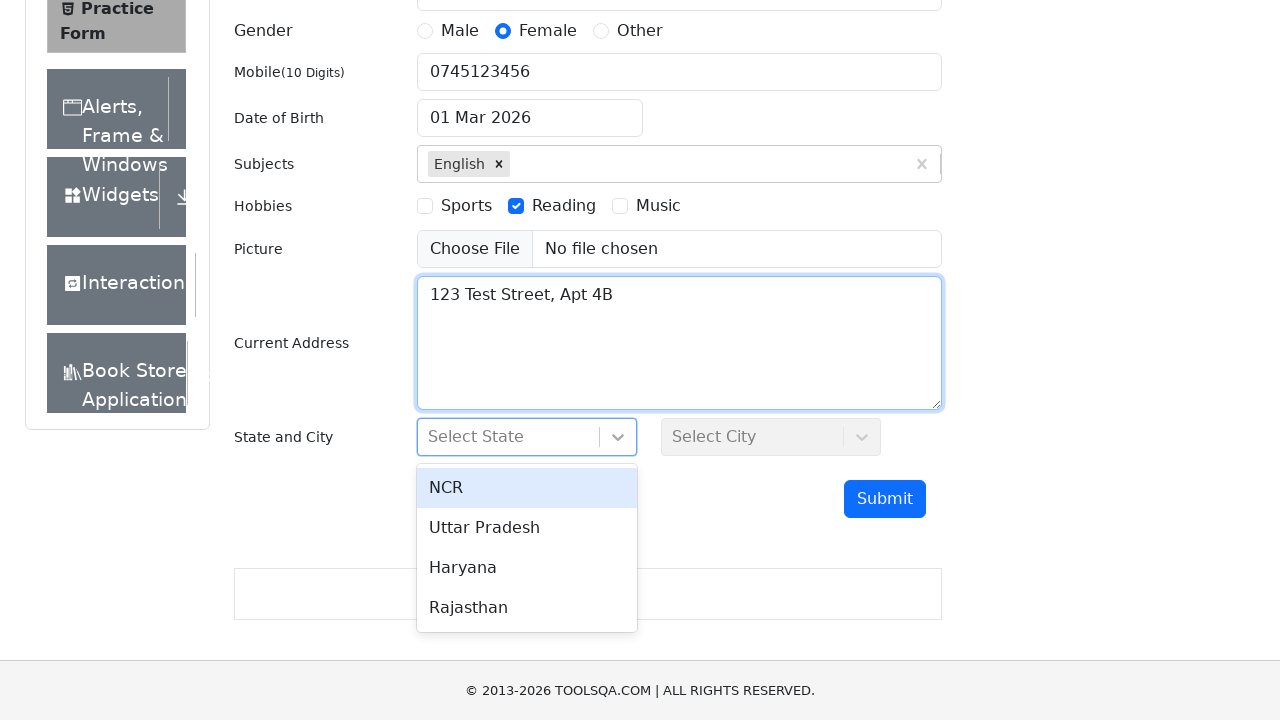

Filled state field with 'NCR' on #react-select-3-input
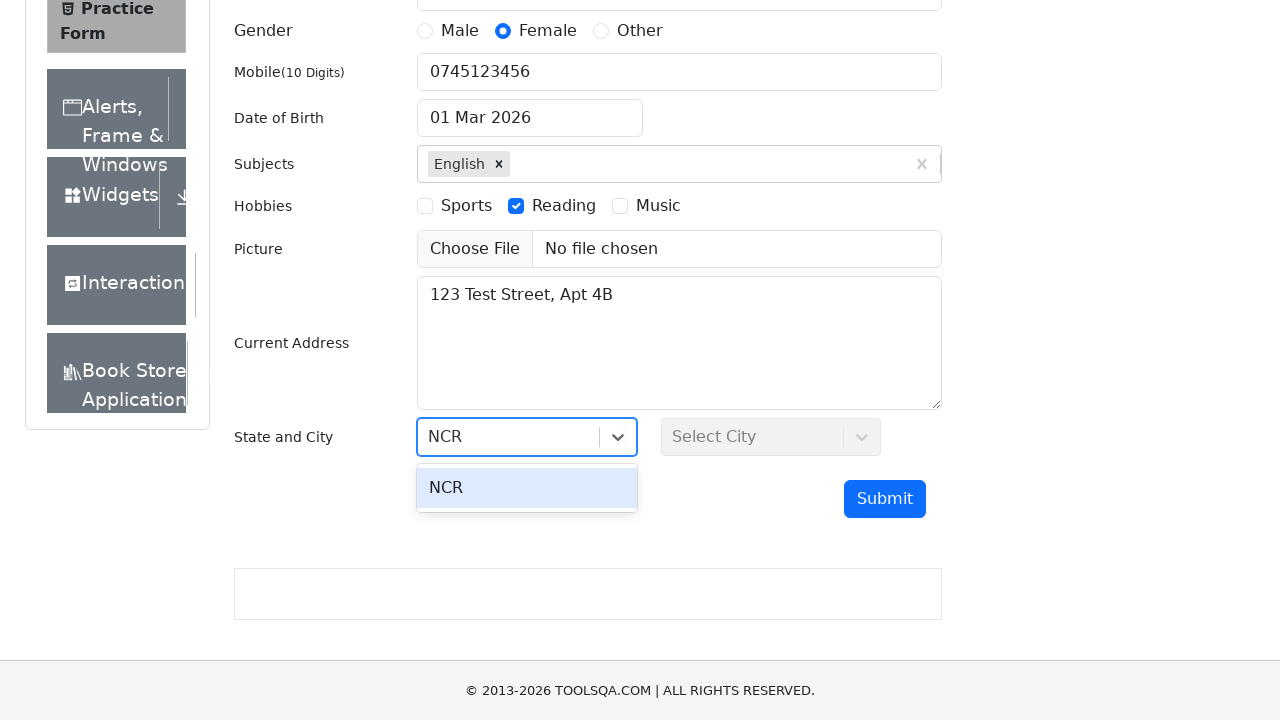

Pressed Enter to confirm state selection
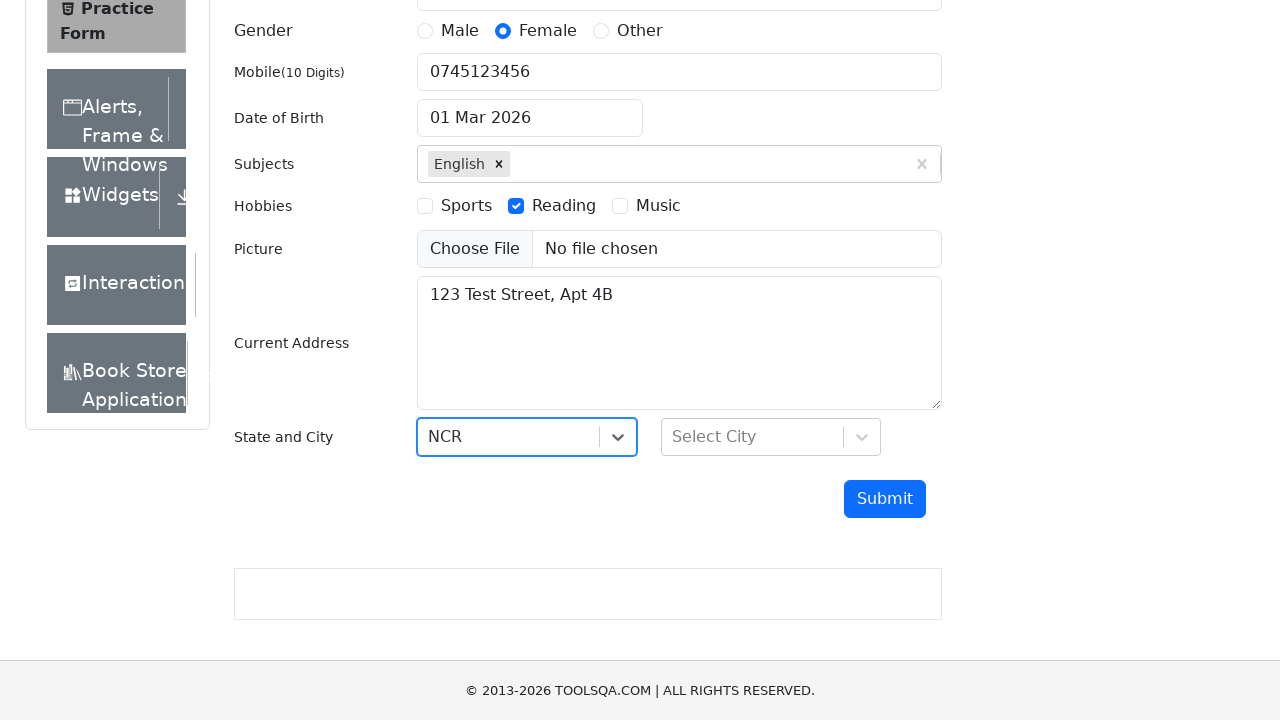

Clicked on city dropdown at (771, 437) on #city
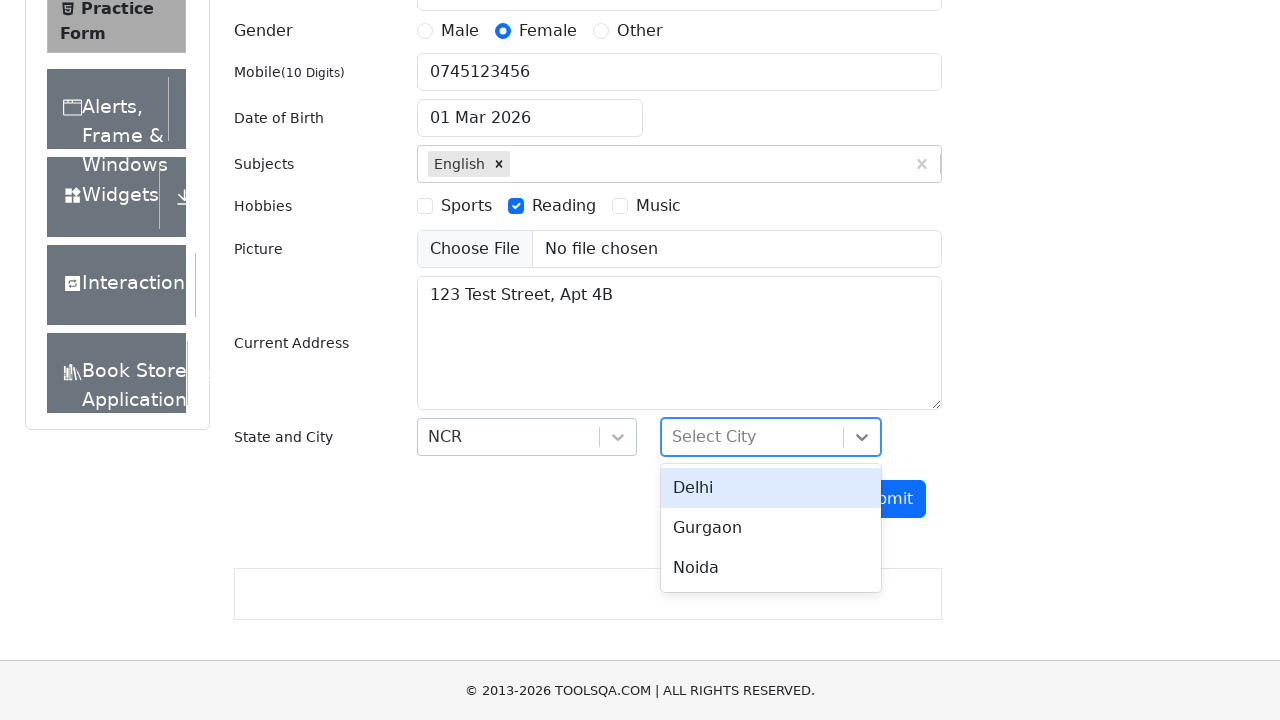

Filled city field with 'Delhi' on #react-select-4-input
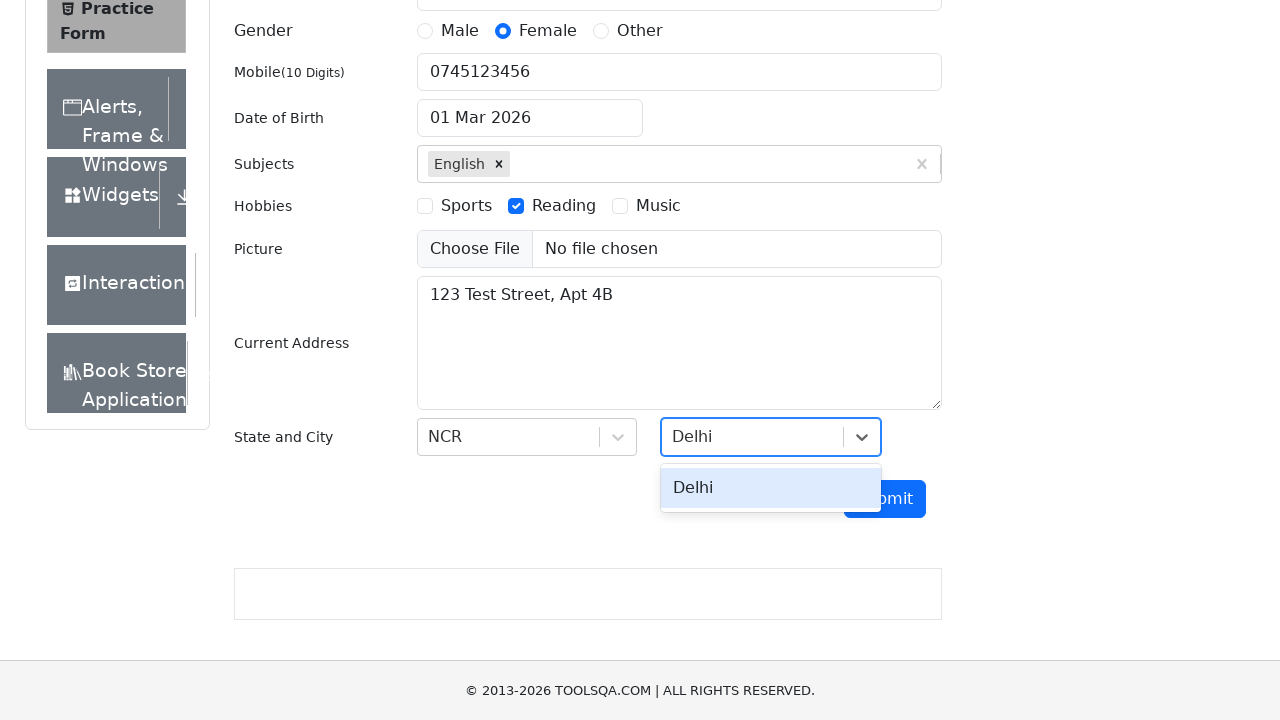

Pressed Enter to confirm city selection
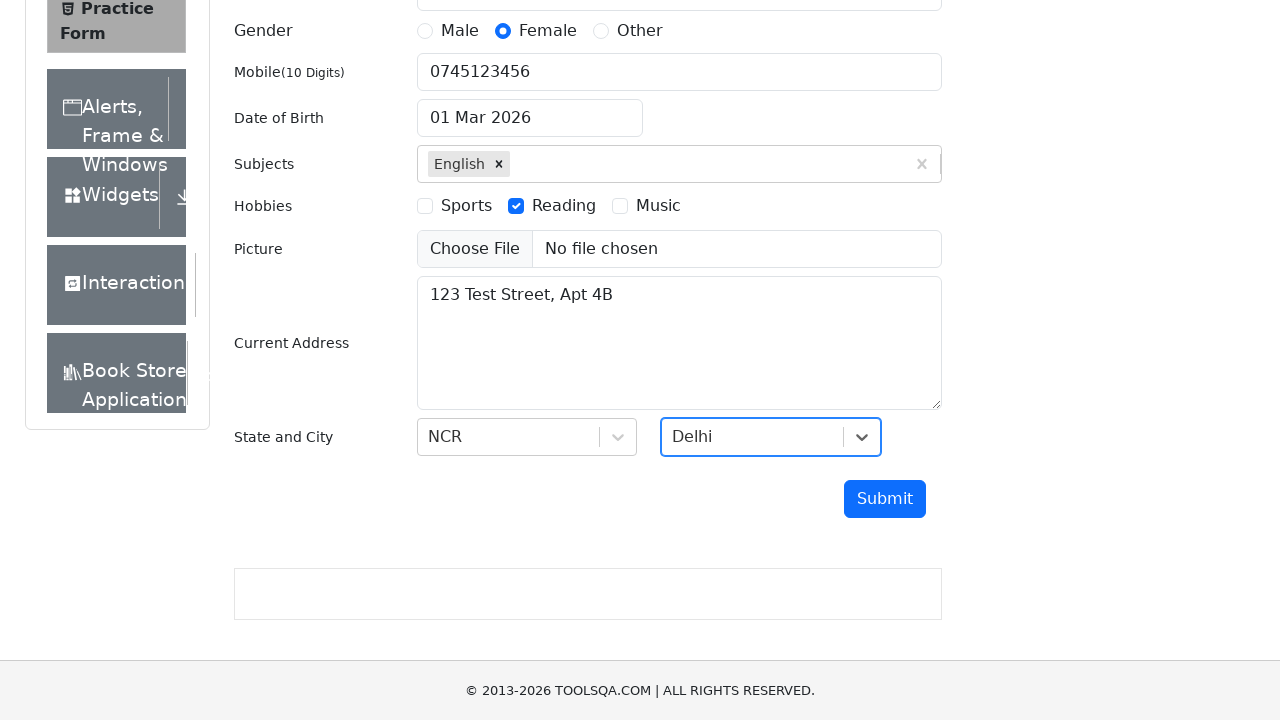

Clicked submit button to submit the form
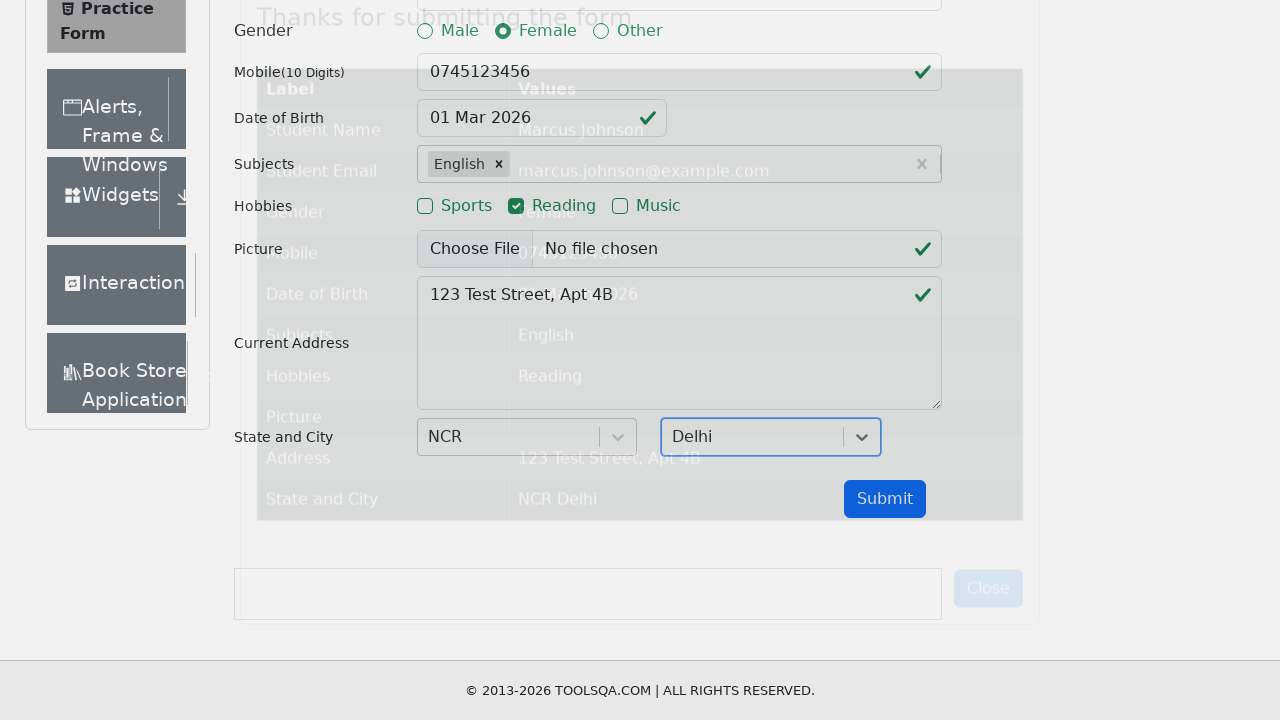

Confirmation modal appeared
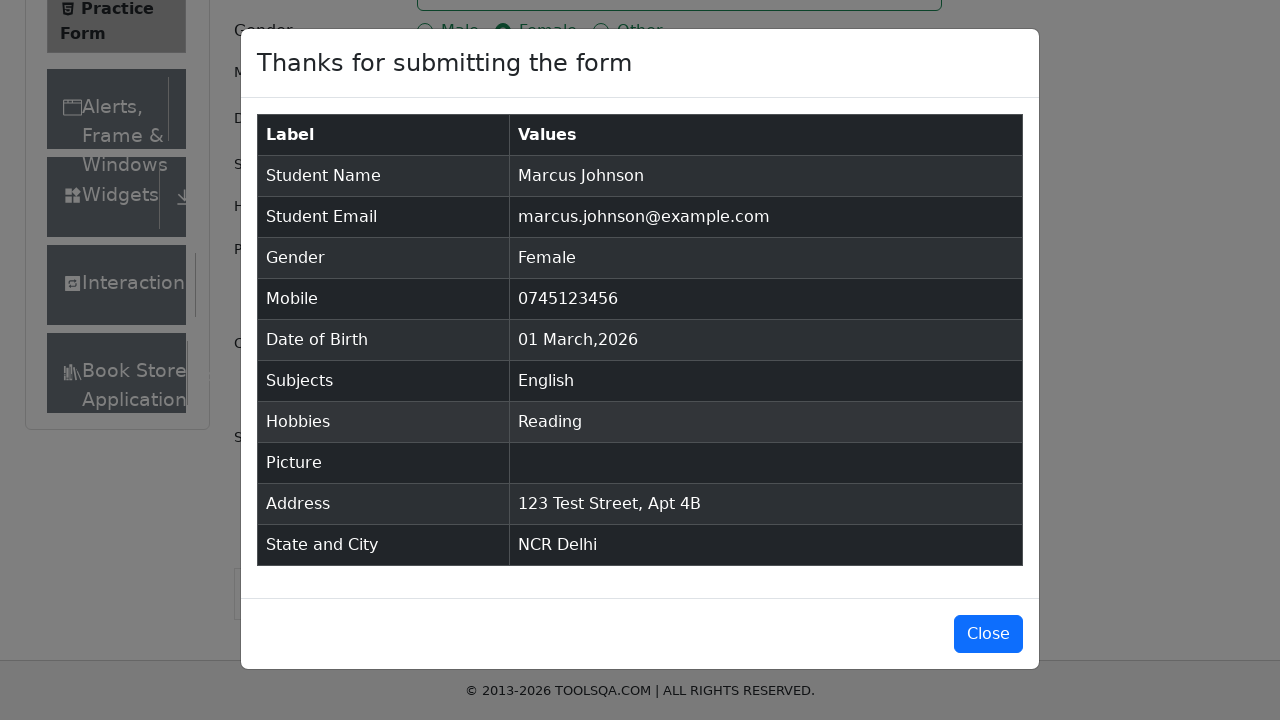

Verified confirmation message 'Thanks for submitting the form'
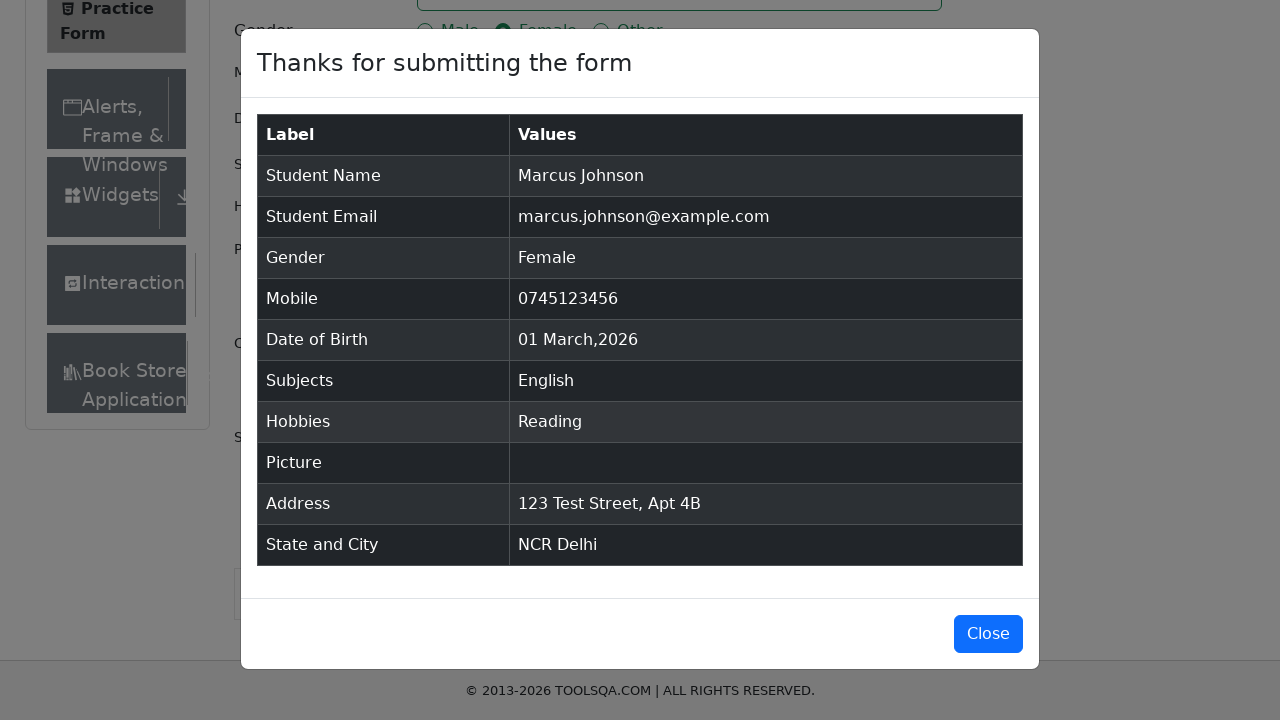

Verified 'Student Name' label in submission table
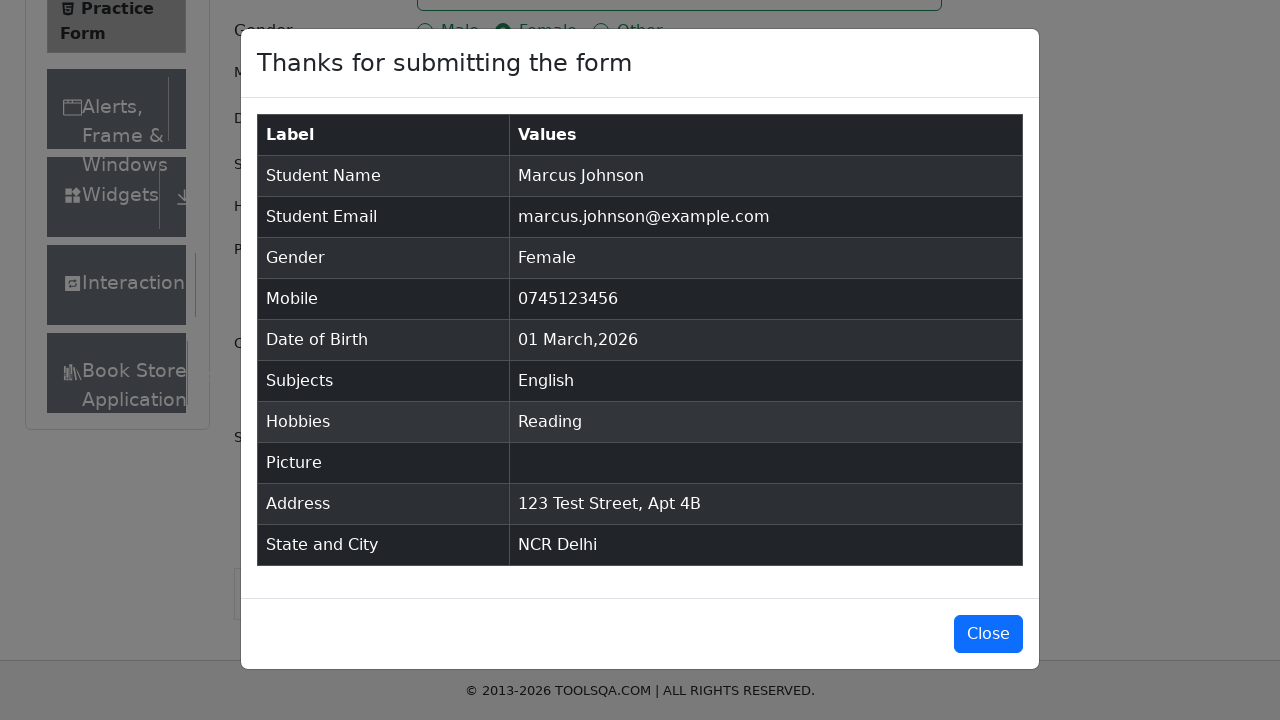

Verified submitted name 'Marcus Johnson' in confirmation table
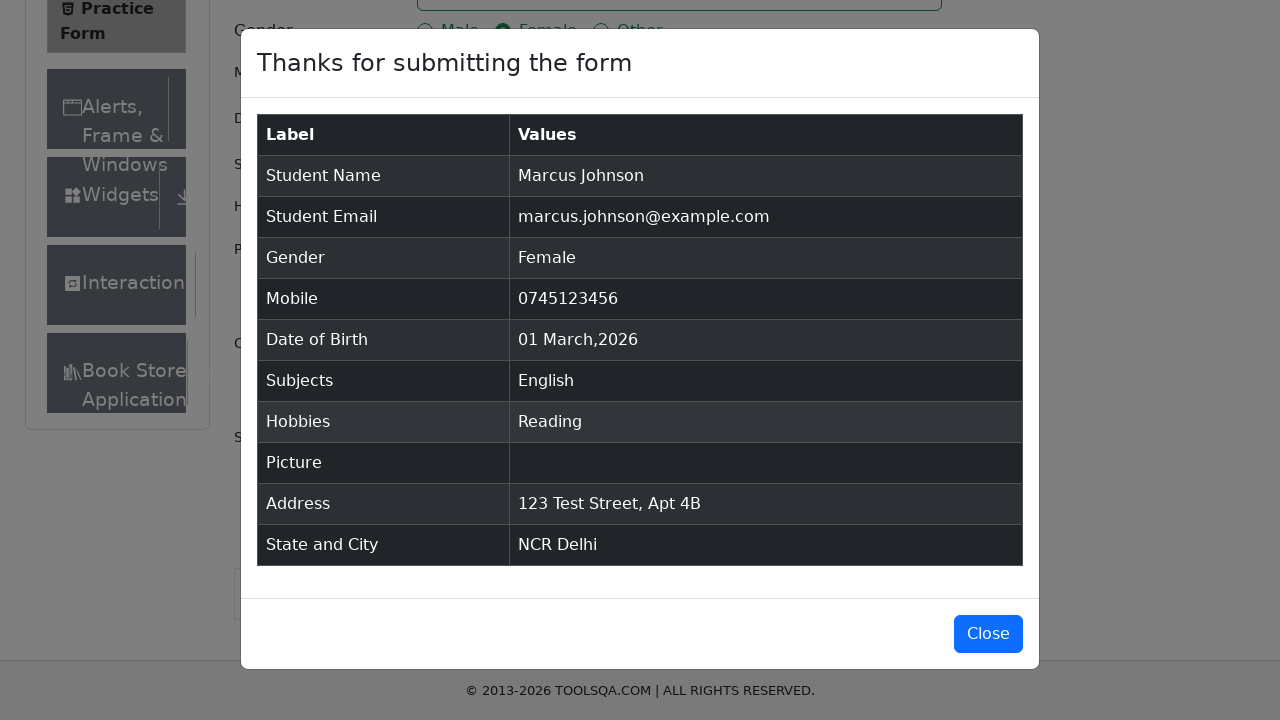

Closed the confirmation modal at (988, 634) on #closeLargeModal
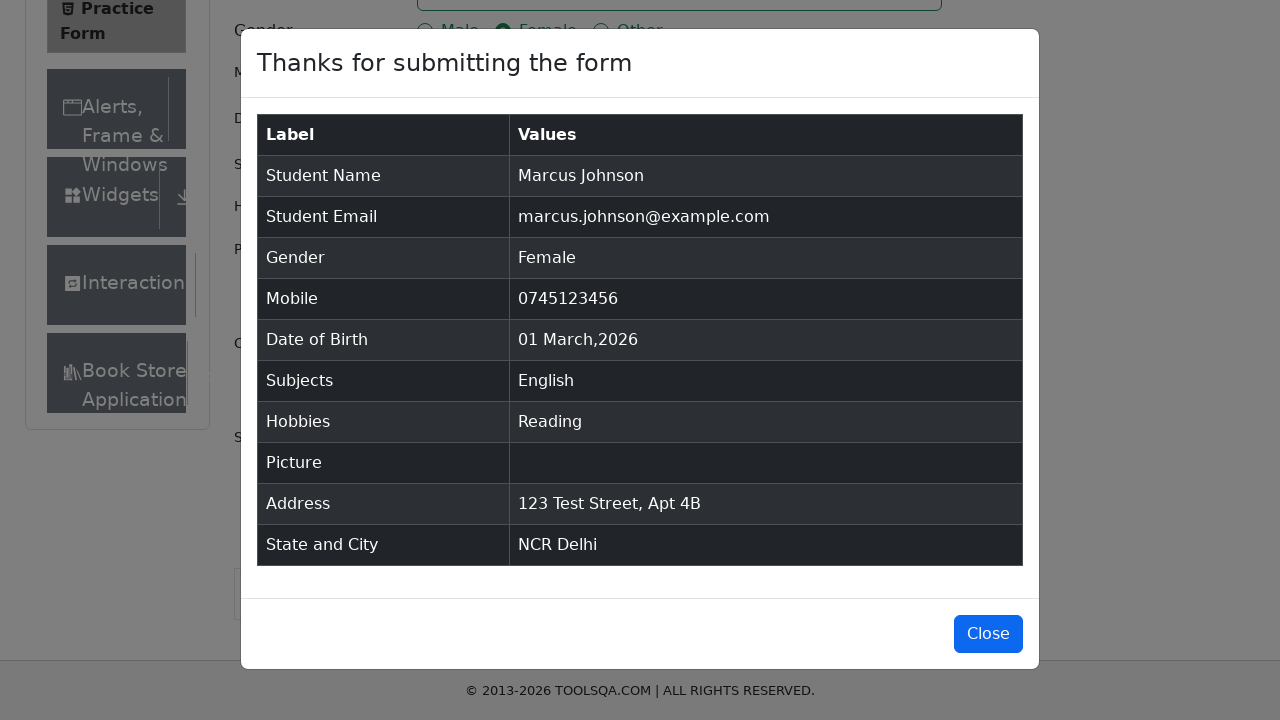

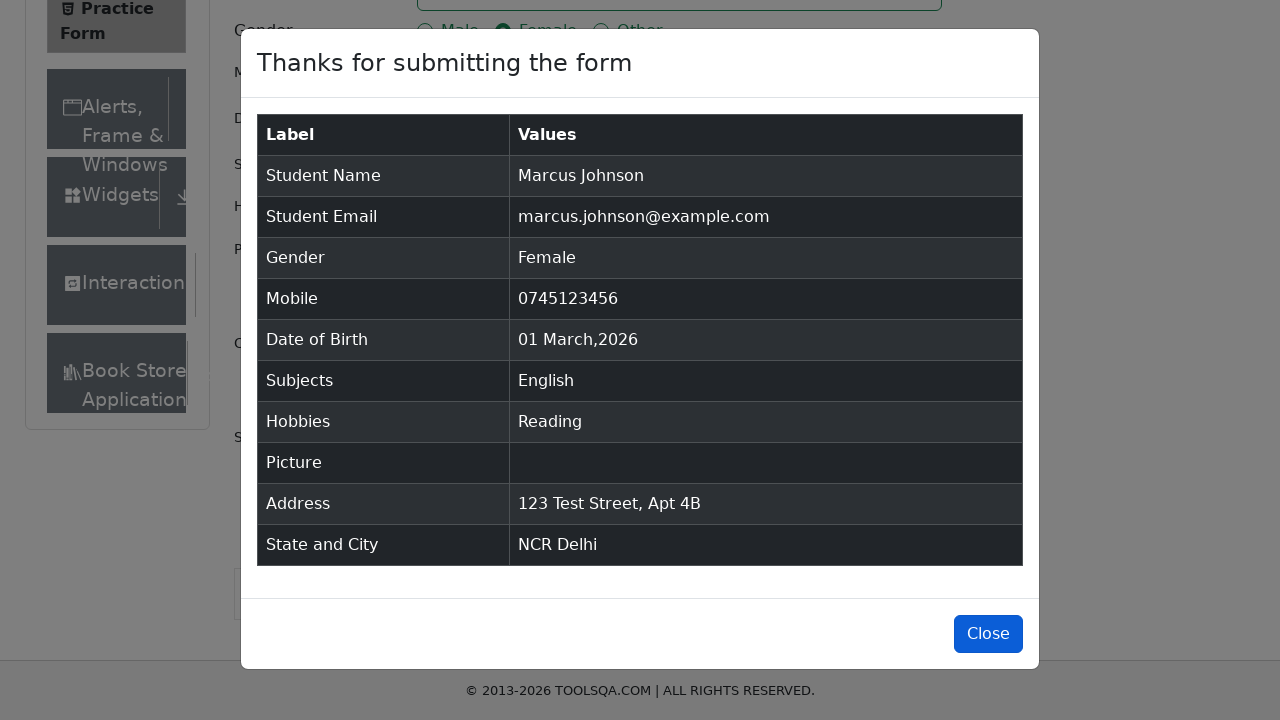